Tests the home page scroll functionality by scrolling down the page and verifying that images are loaded in the post feed

Starting URL: http://training.skillo-bg.com:4200/posts/all

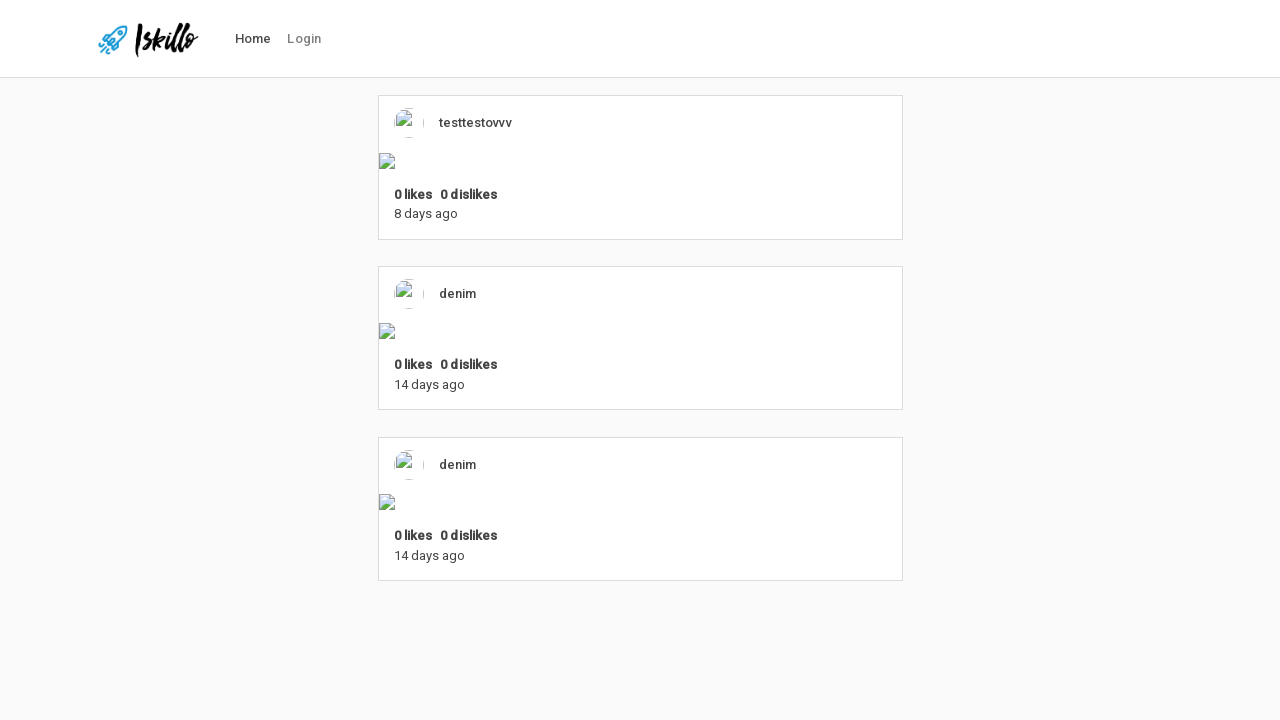

Scrolled down the page by 2750 pixels
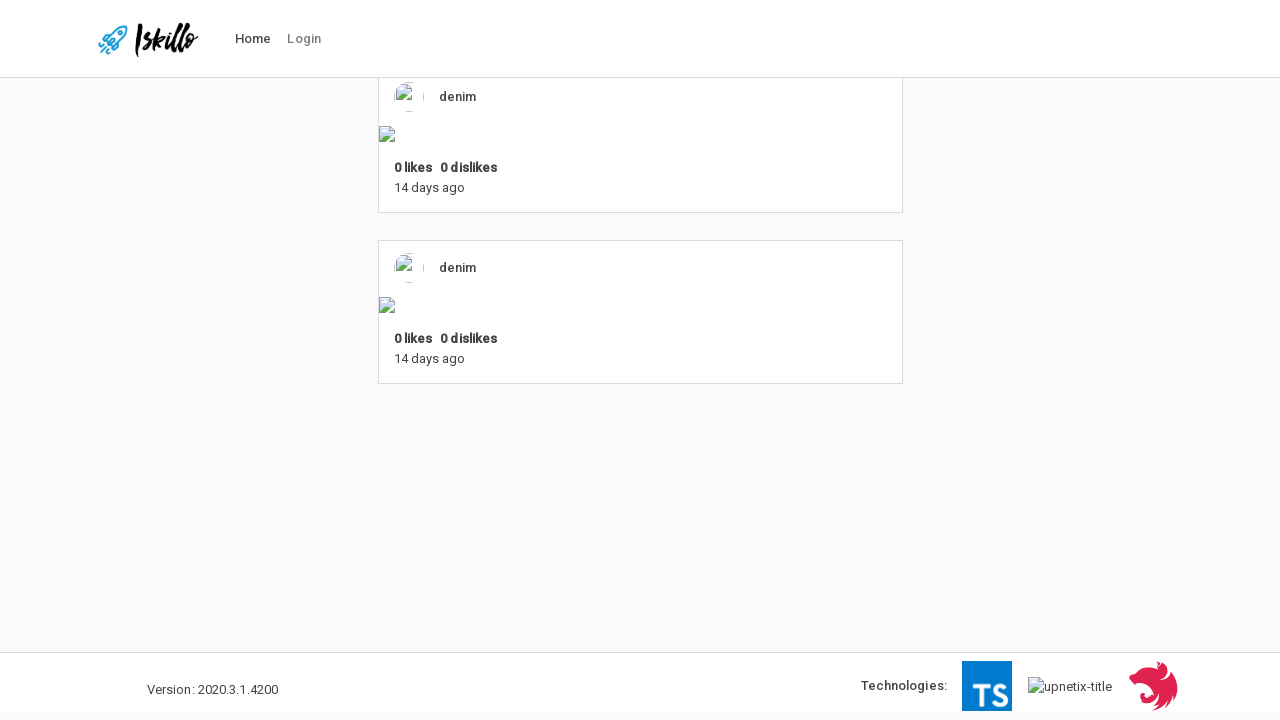

Post feed images loaded after scroll
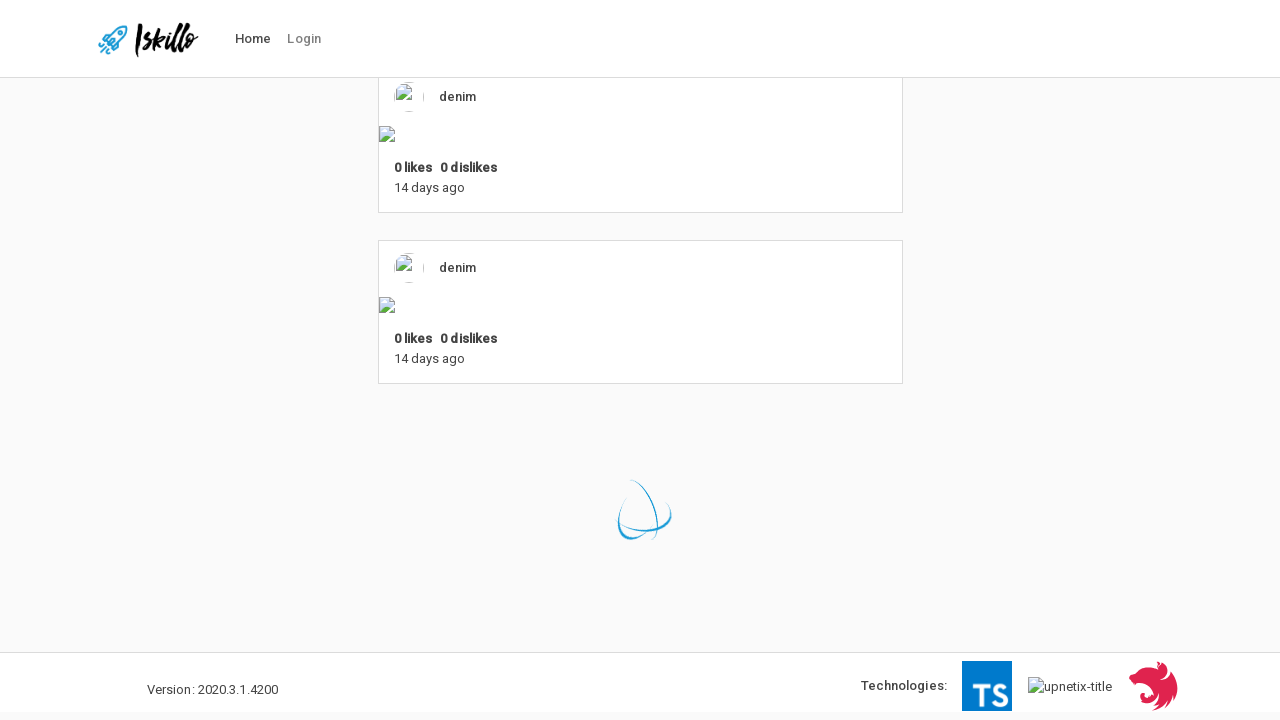

Counted 6 images in post feed
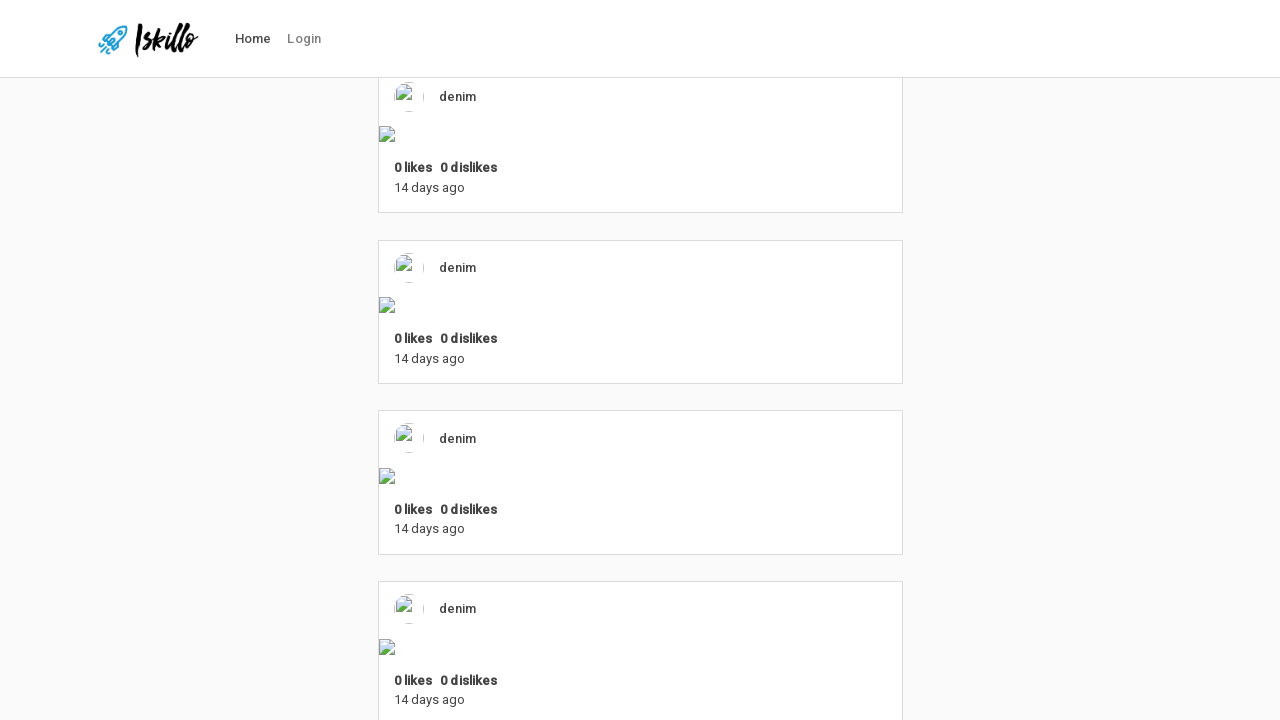

Verified that image count (6) is more than 3
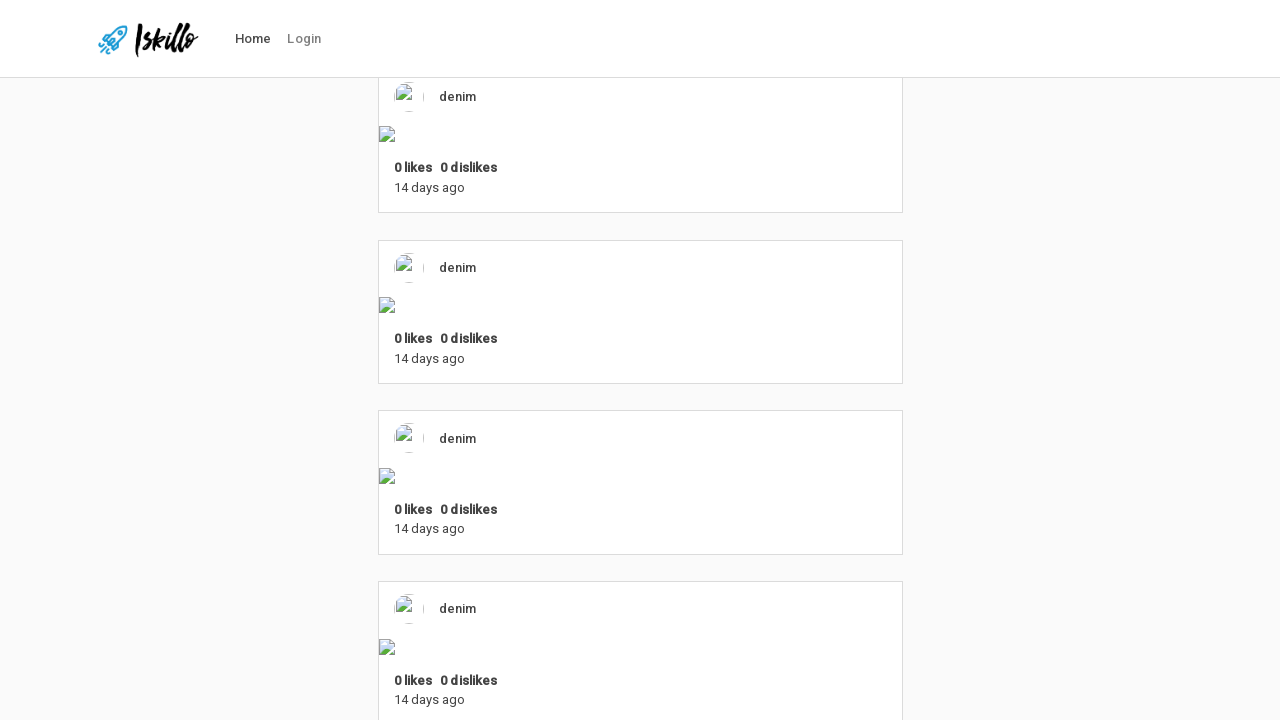

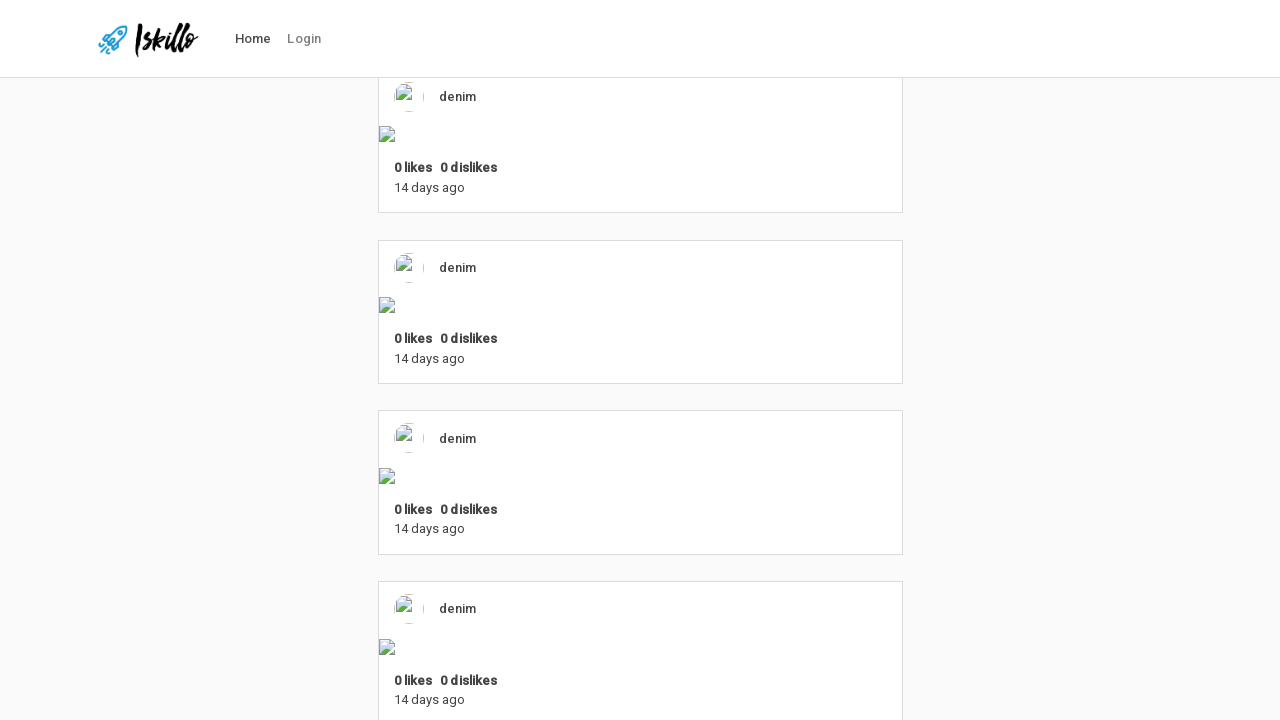